Tests for XSS vulnerability by entering a JavaScript alert script in the "Your Name" field and submitting the form, then checking if an alert dialog appears.

Starting URL: http://testfire.net/feedback.jsp

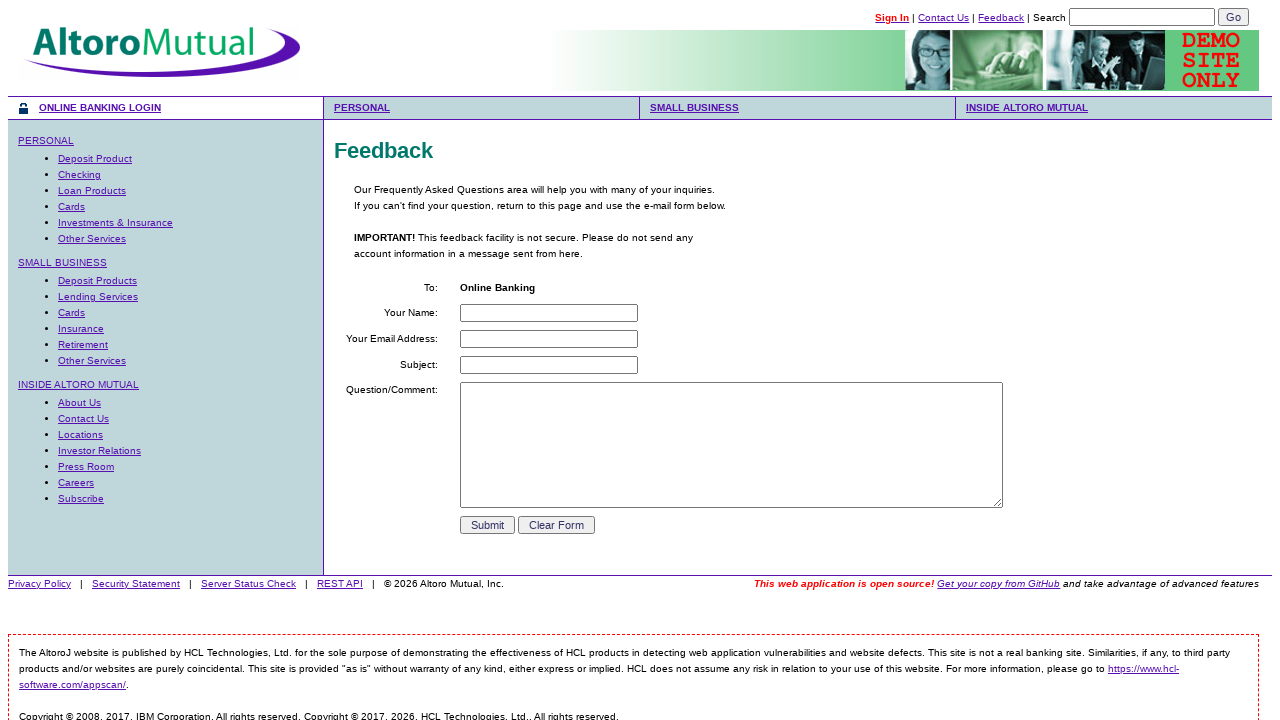

Set up dialog handler to detect XSS alert dialogs
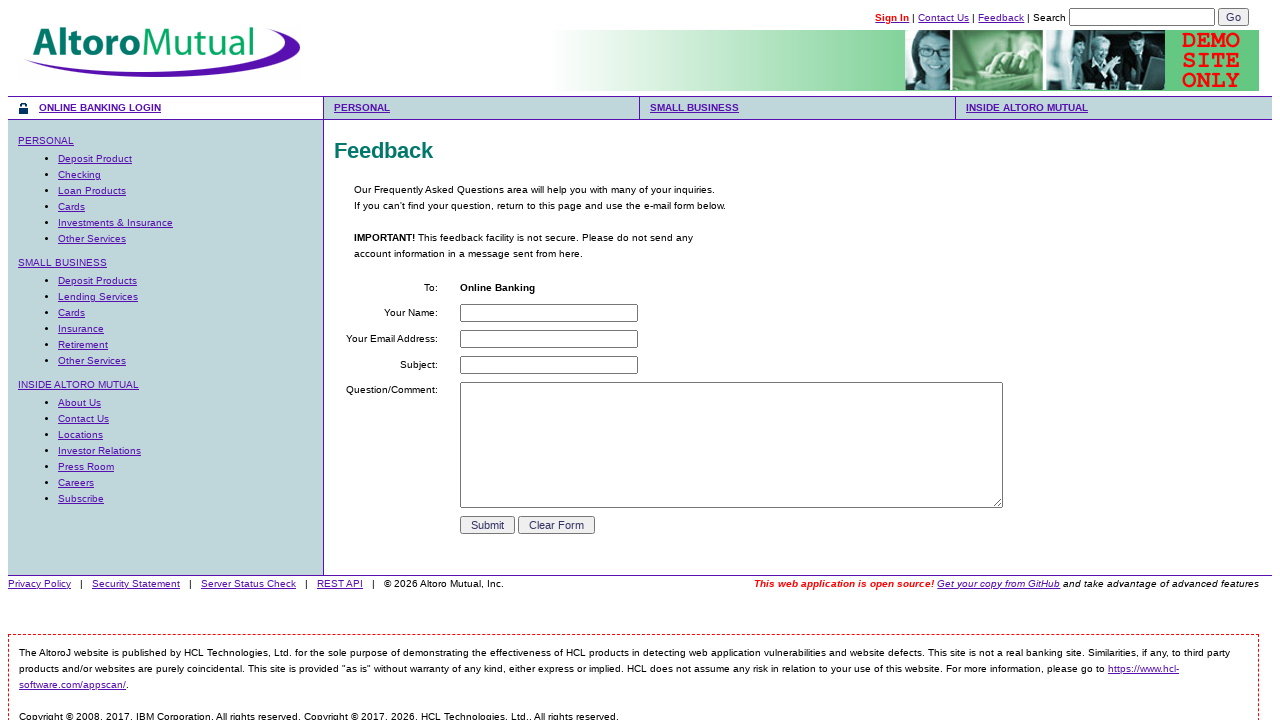

Clicked on 'Your Name' input field at (549, 313) on input[name='name']
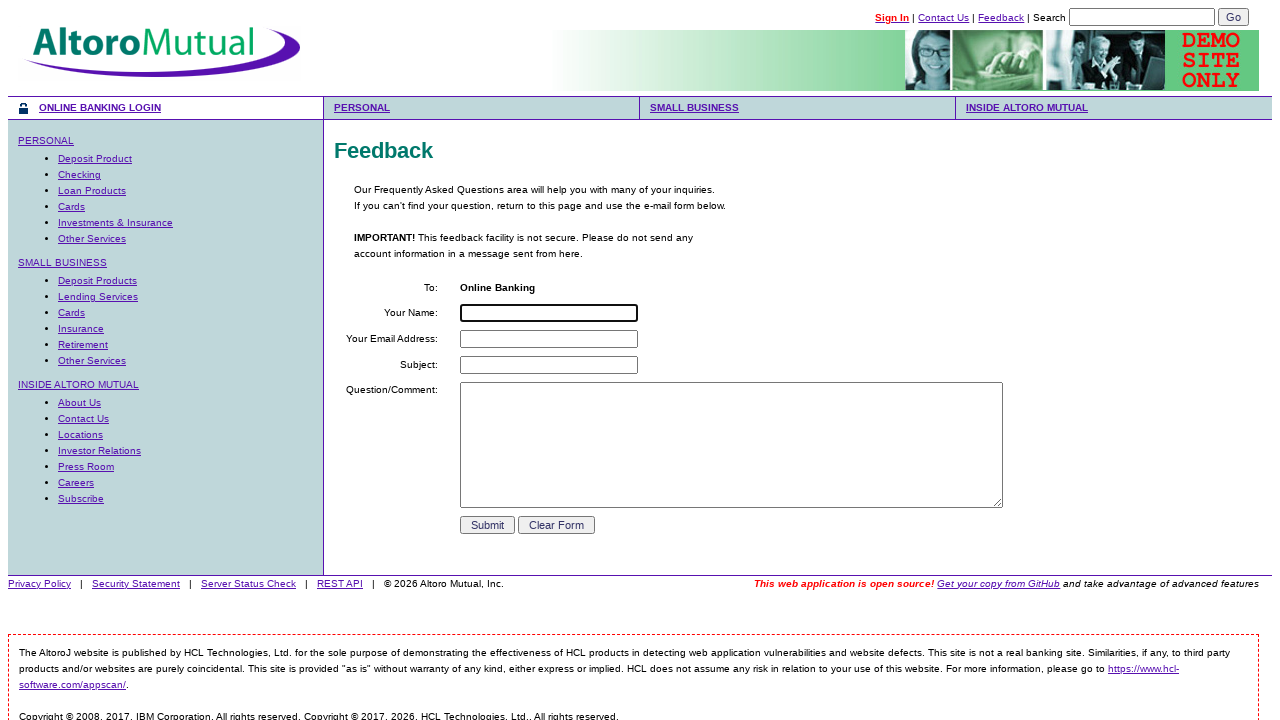

Entered JavaScript alert XSS payload in 'Your Name' field on input[name='name']
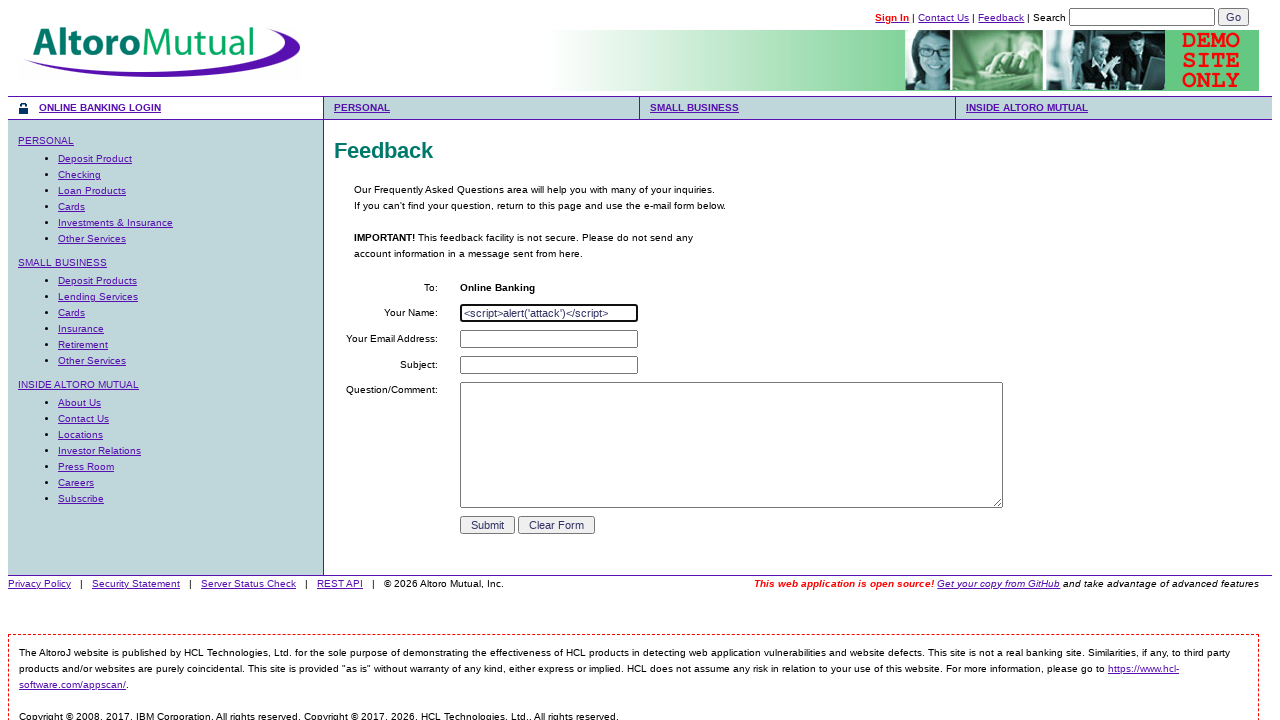

Clicked submit button to test XSS vulnerability at (488, 525) on input[name='submit']
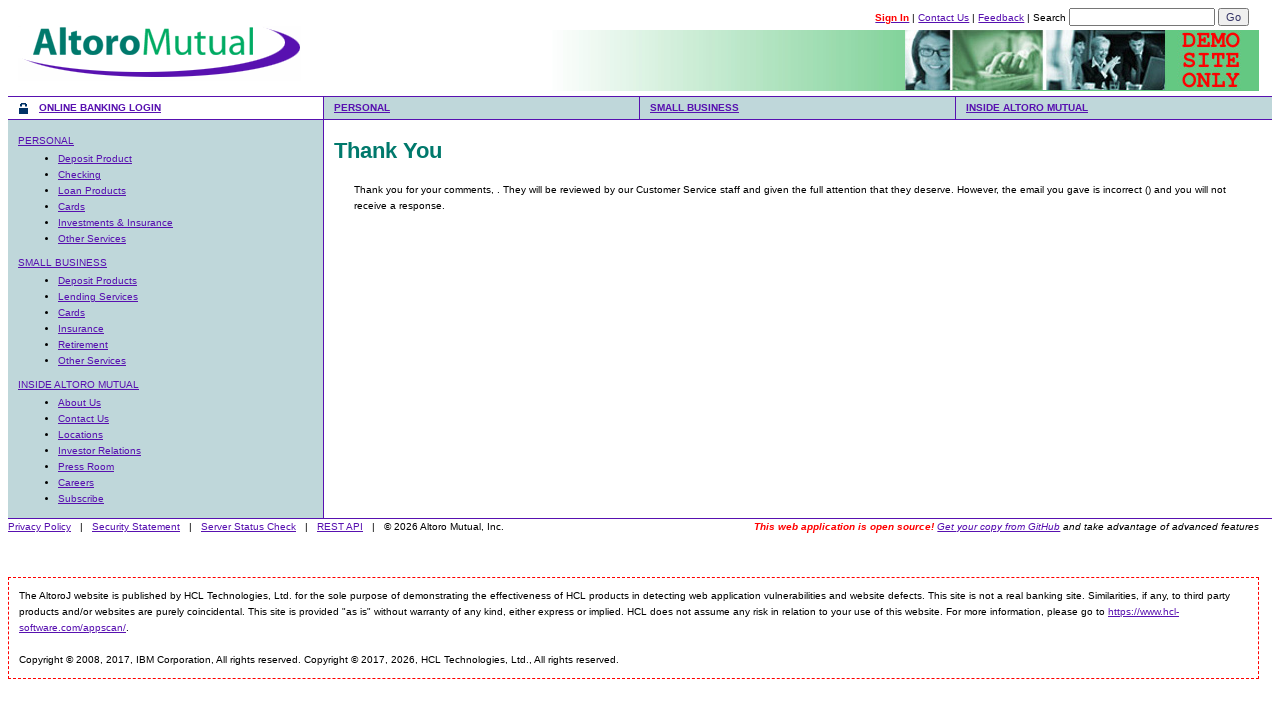

Waited for page to reach networkidle state after form submission
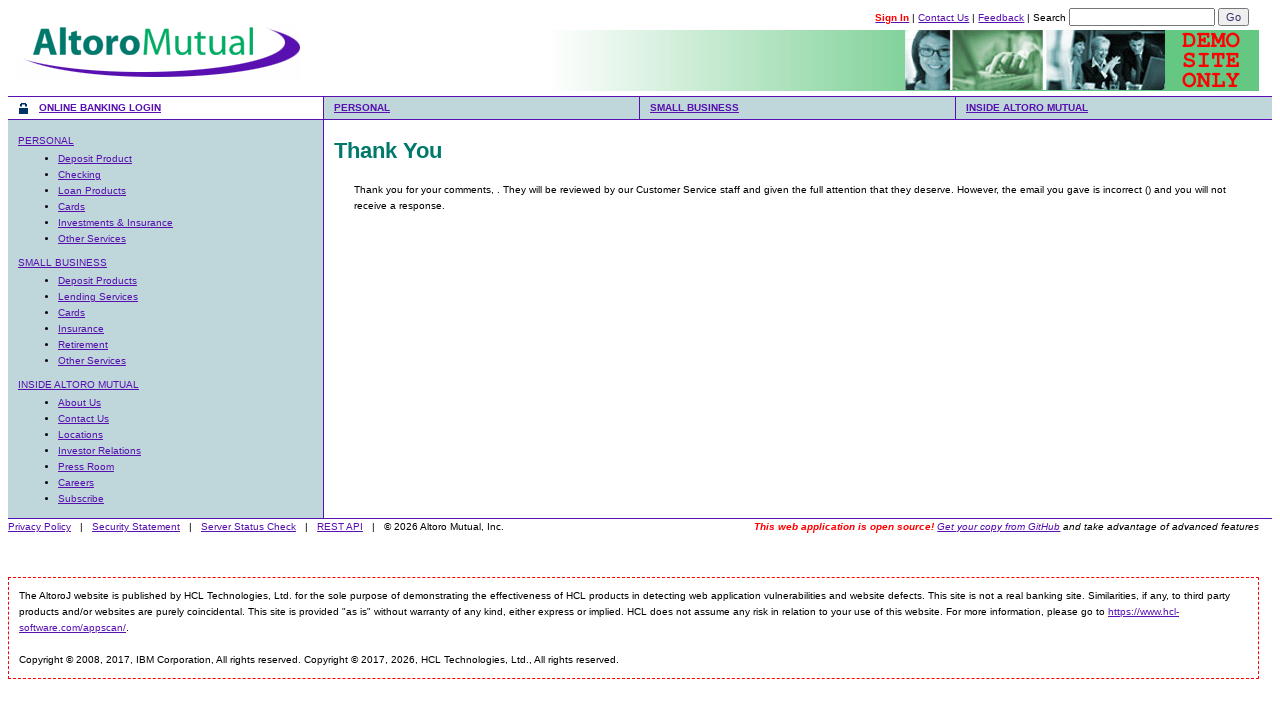

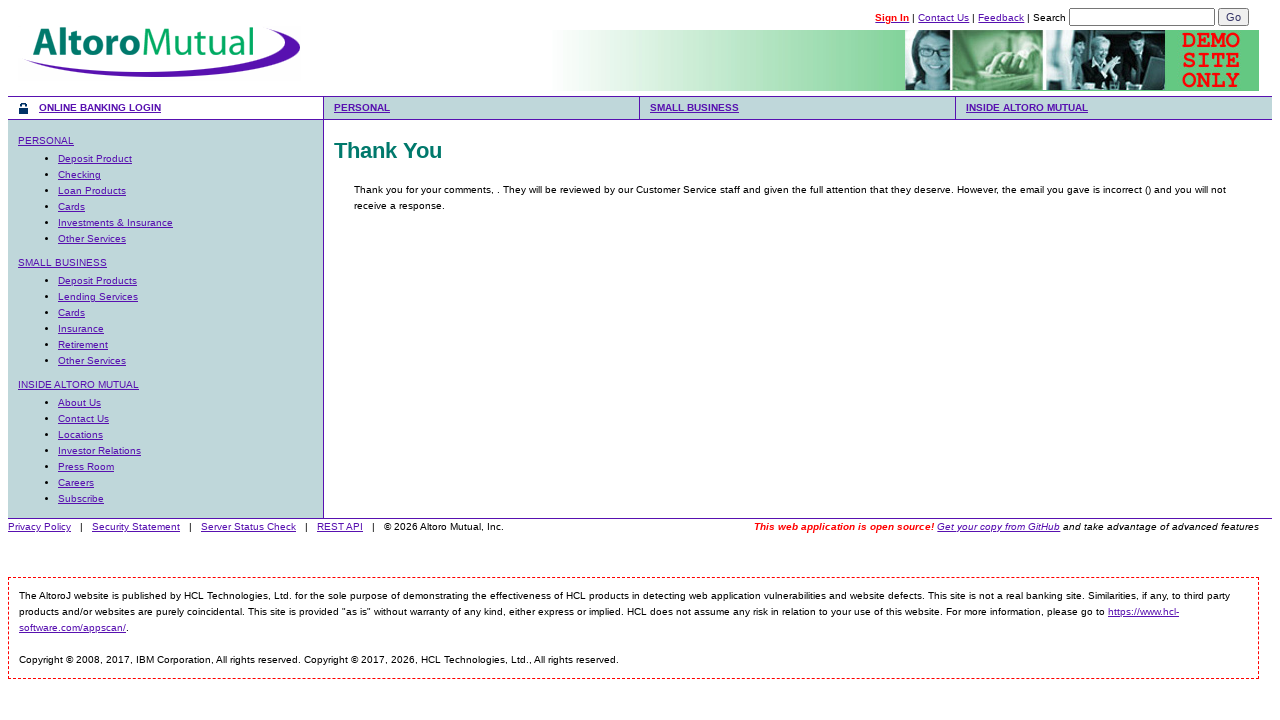